Tests clicking on an accordion element using link text

Starting URL: https://demo.automationtesting.in/Accordion.html

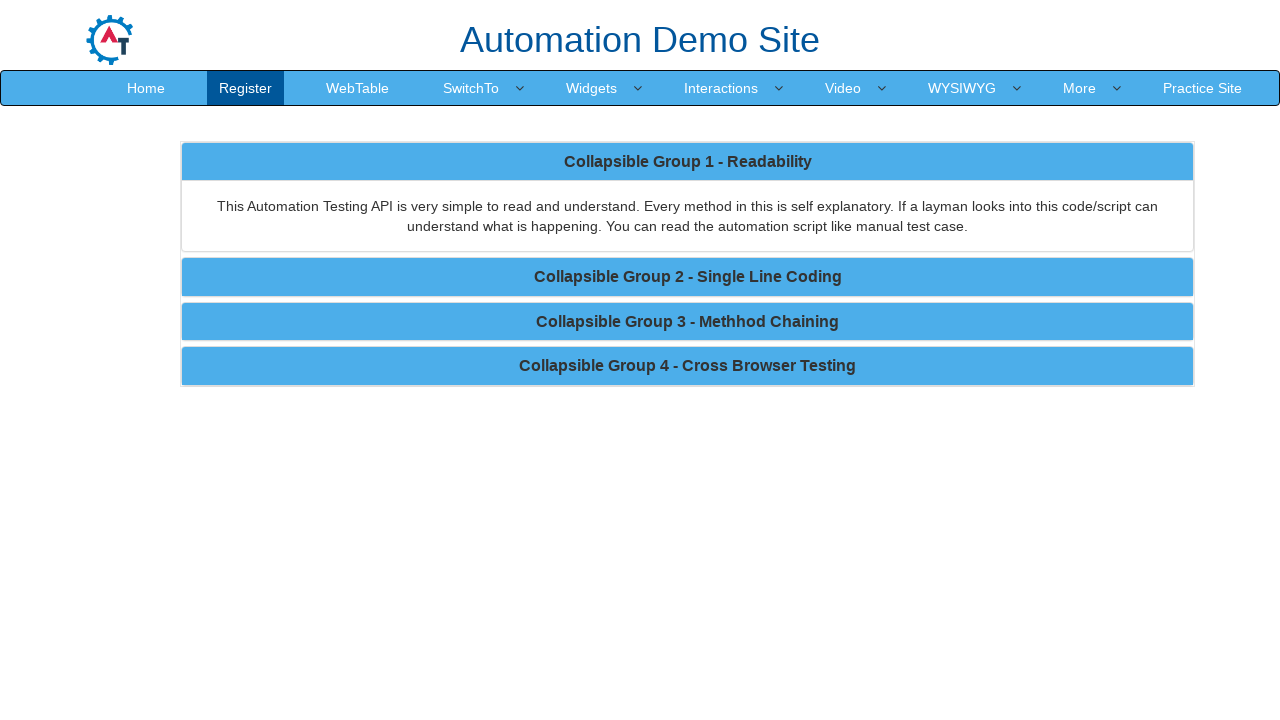

Set viewport size to 1920x1080
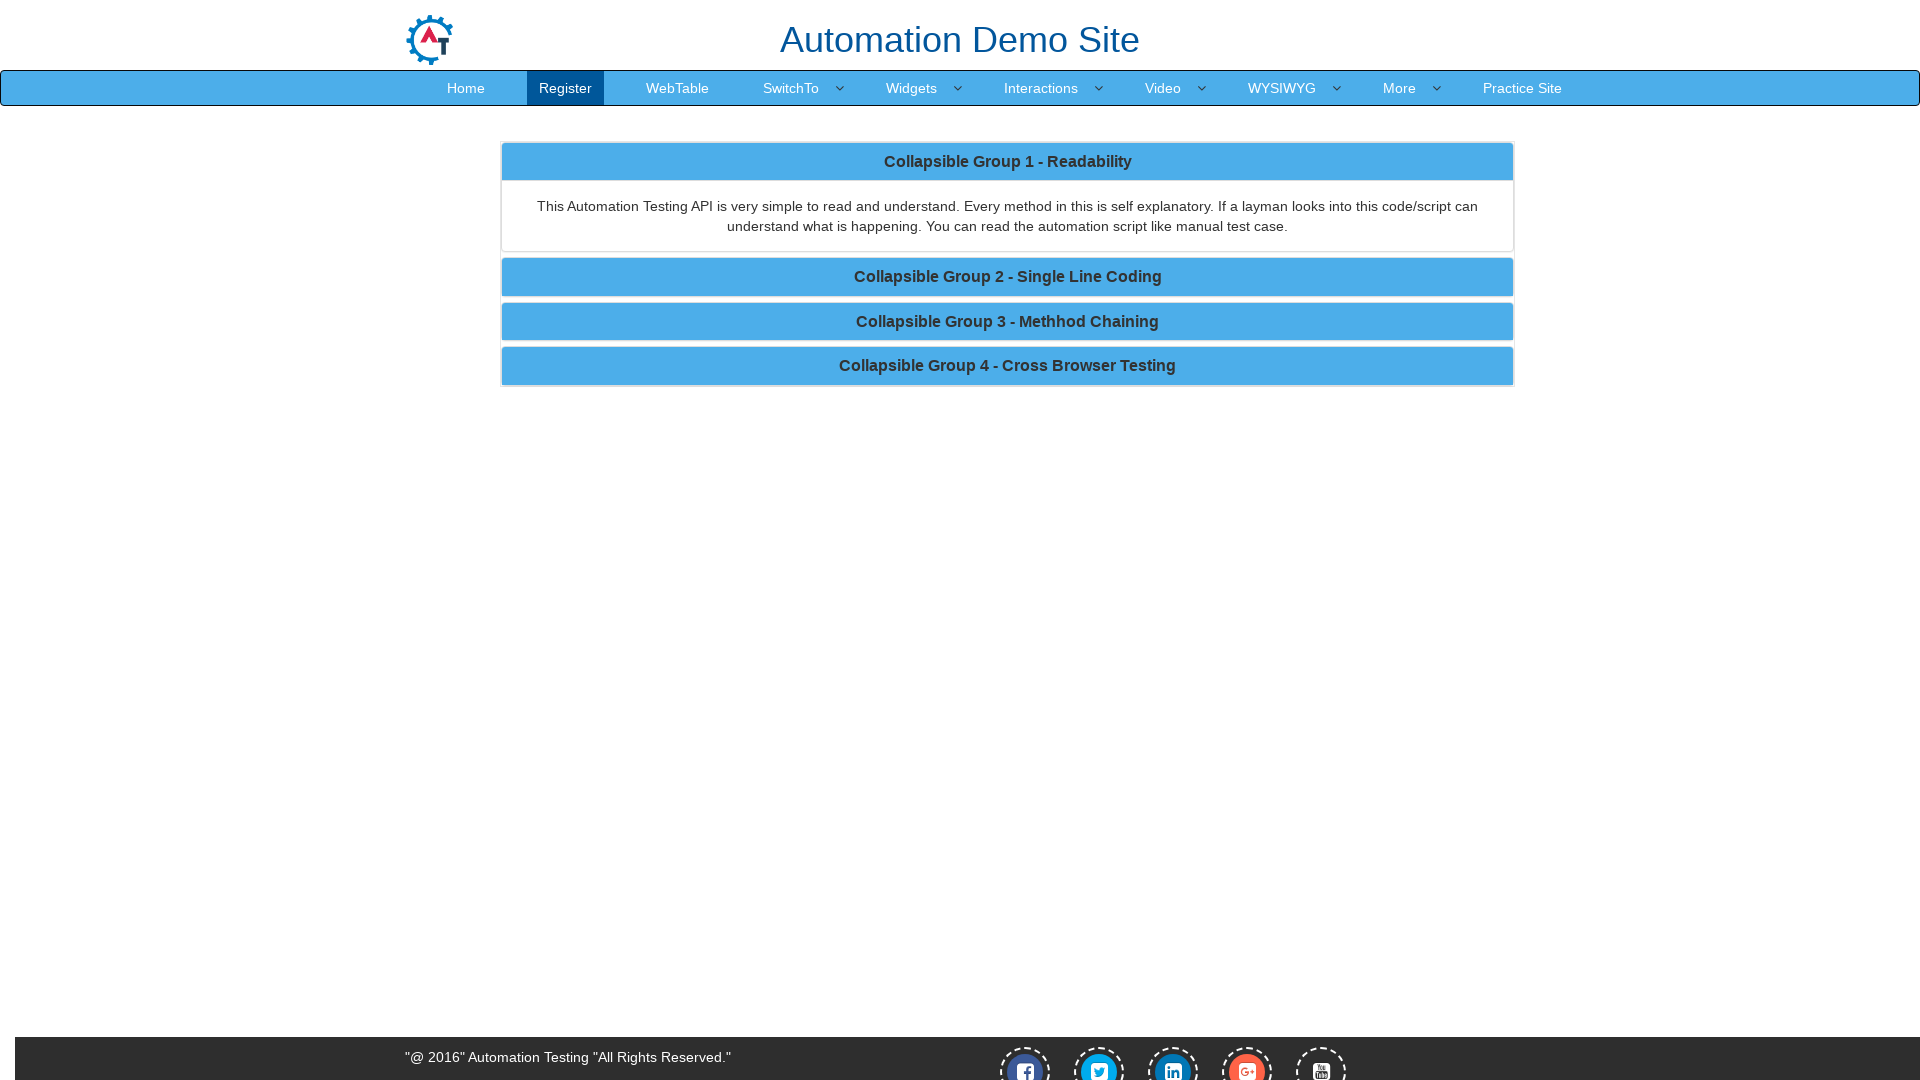

Clicked on accordion element using link text with href '#collapse2' at (1008, 277) on a[href='#collapse2']
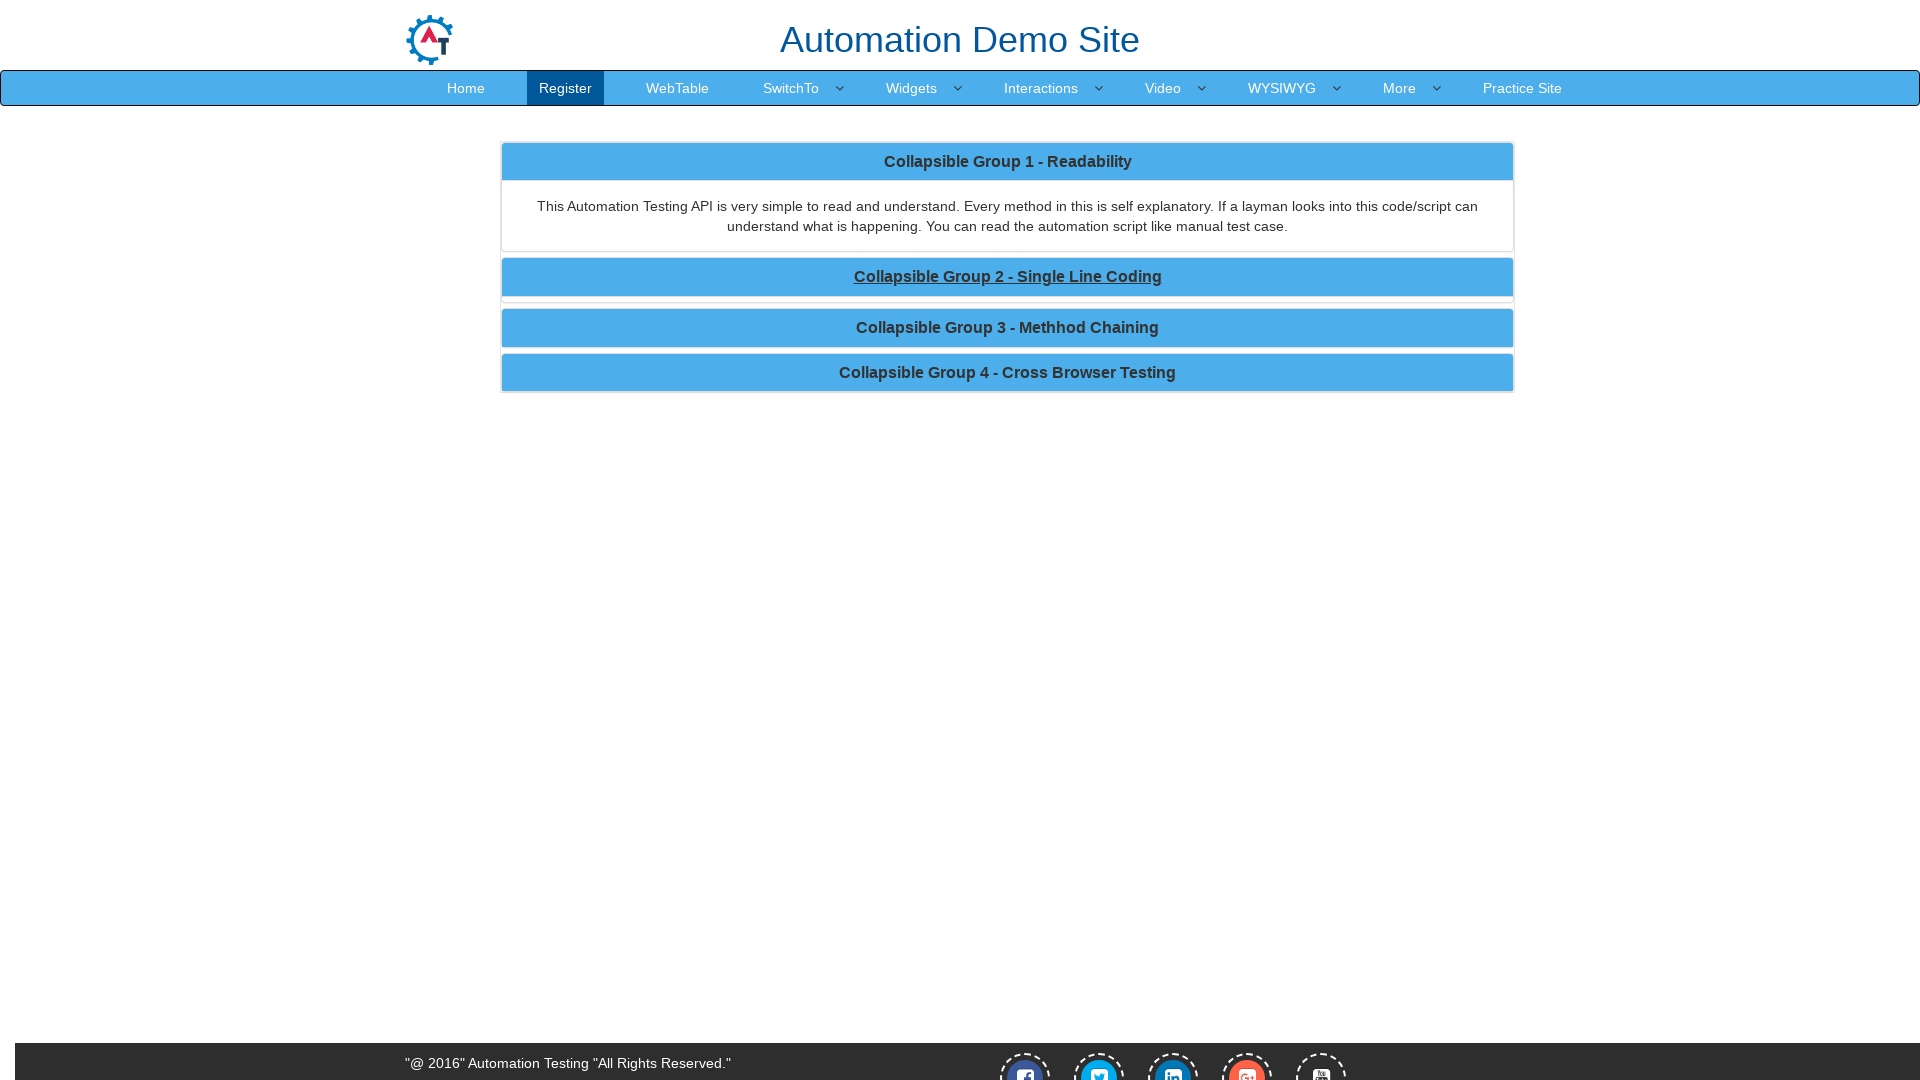

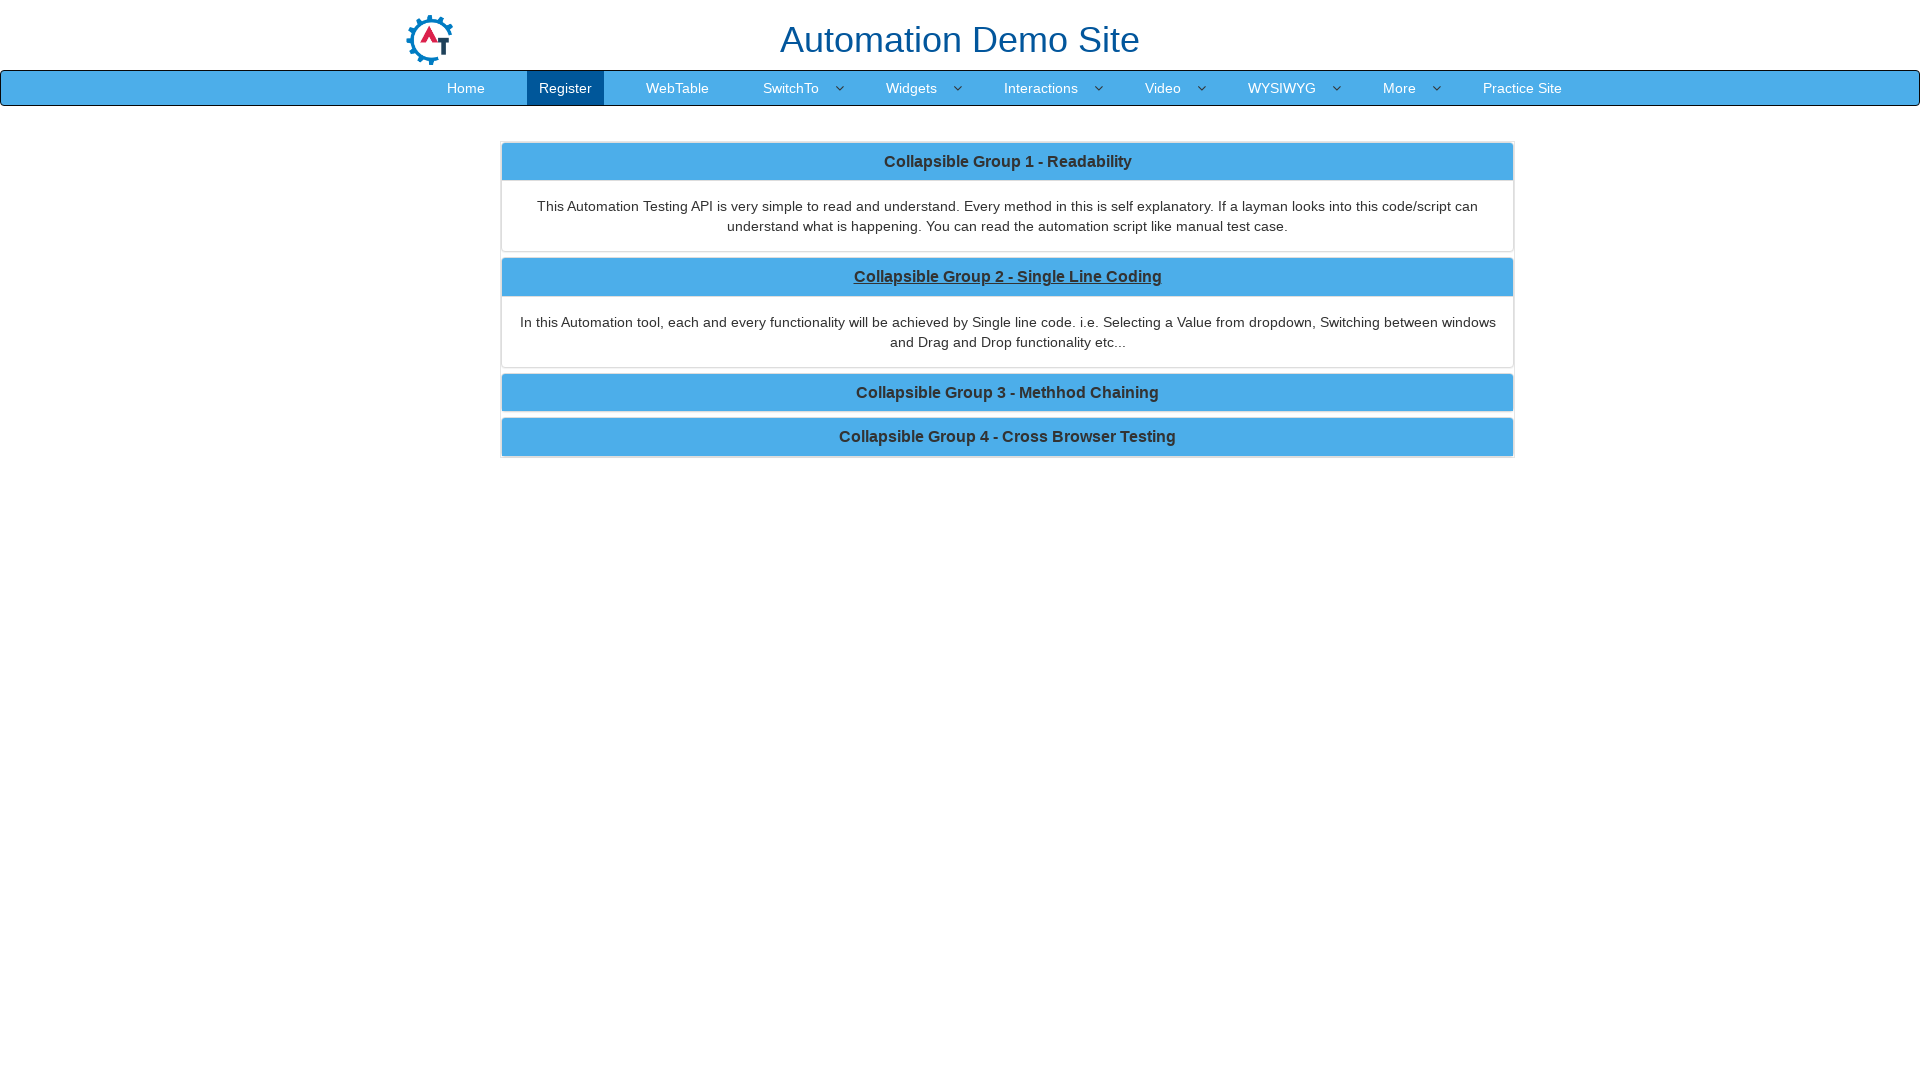